Tests JavaScript alert handling by clicking various alert buttons, accepting/dismissing the alerts, and verifying the confirmation result text appears on the page.

Starting URL: https://demoqa.com/alerts

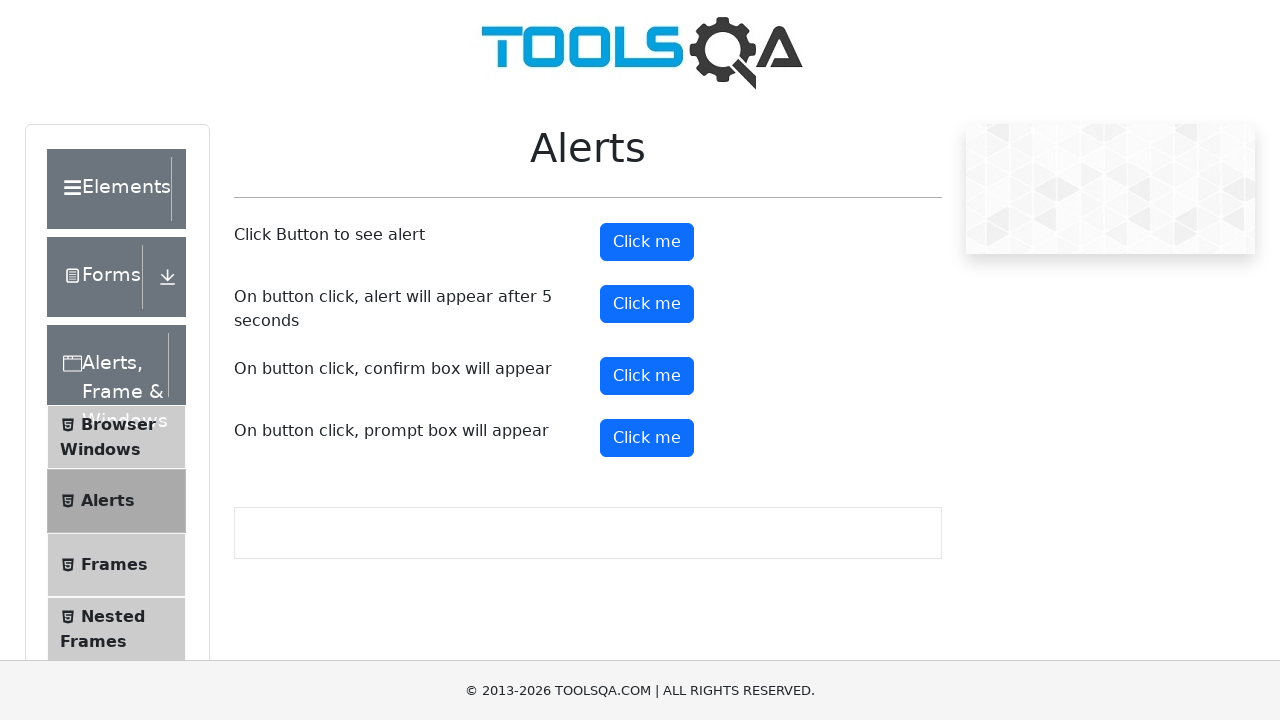

Clicked the simple alert button at (647, 242) on #alertButton
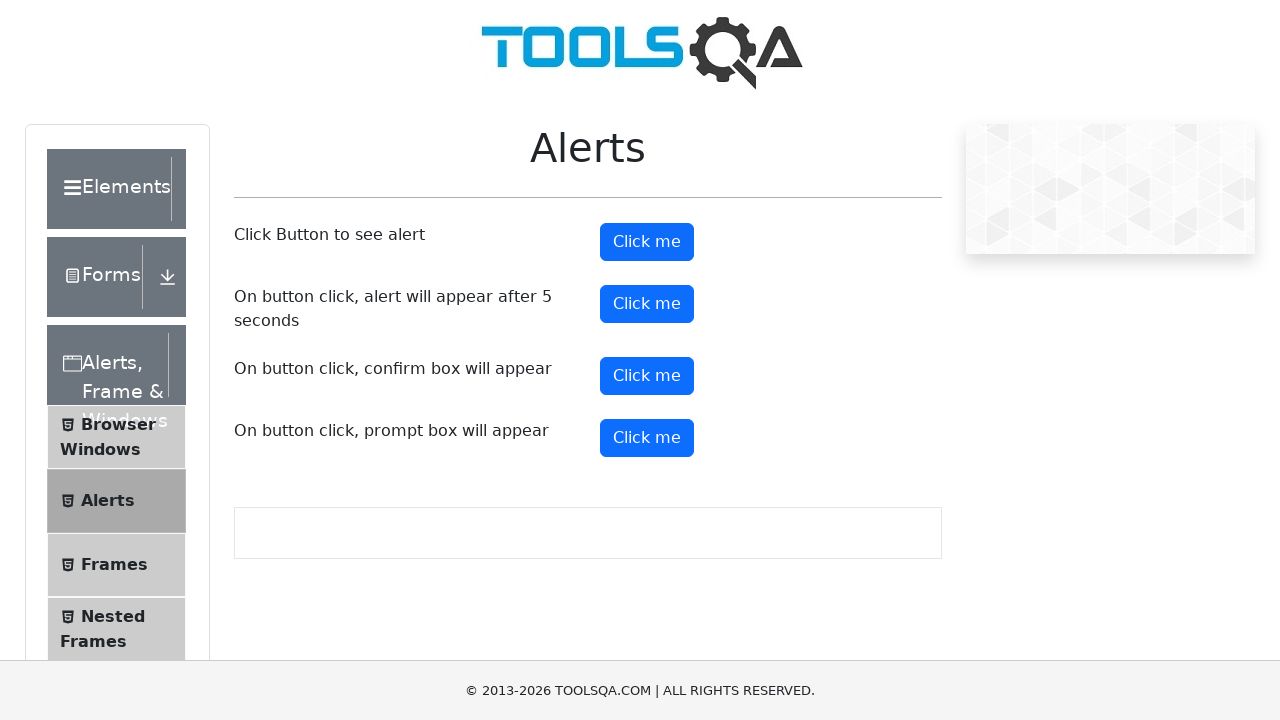

Registered dialog handler to accept alerts
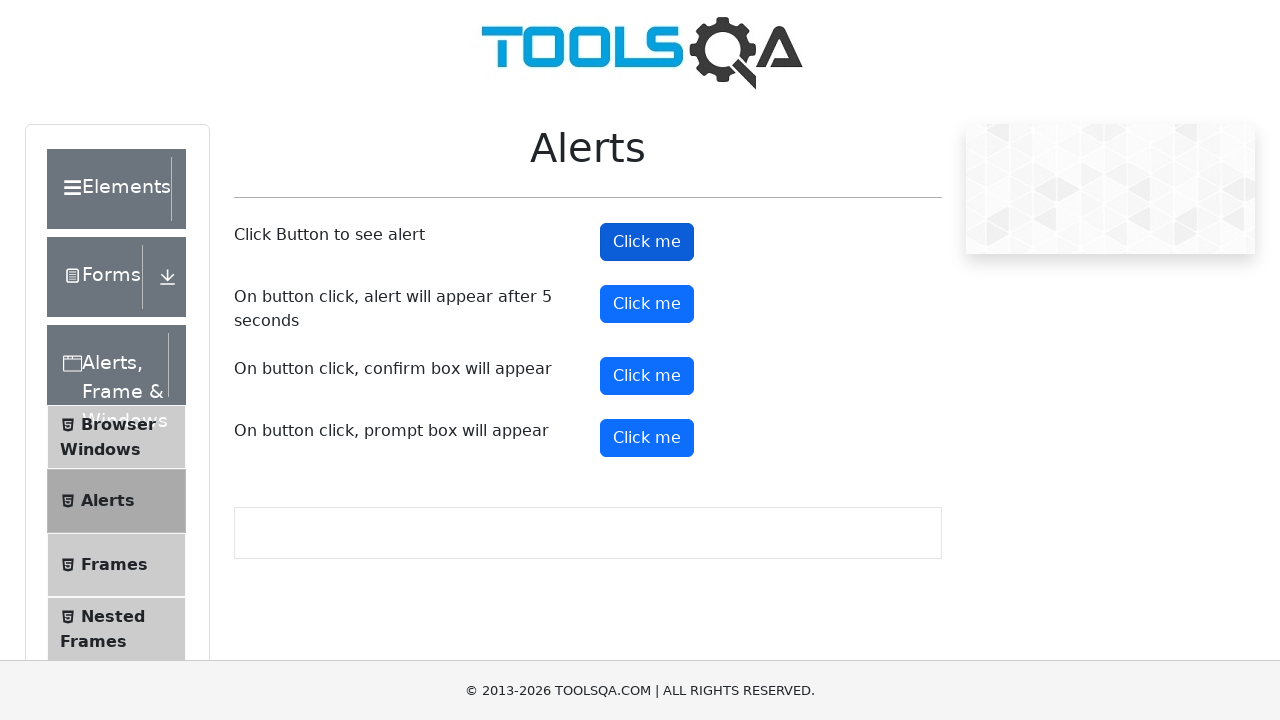

Clicked the simple alert button again at (647, 242) on #alertButton
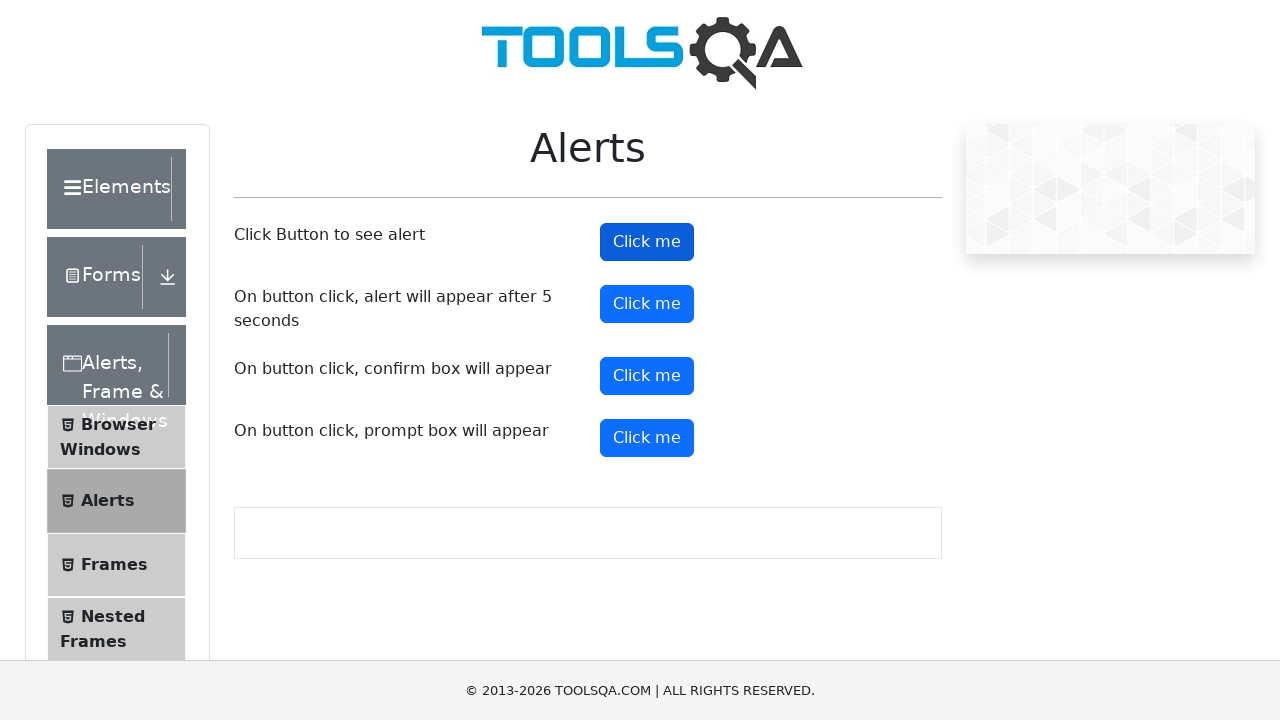

Registered one-time dialog handler for alert
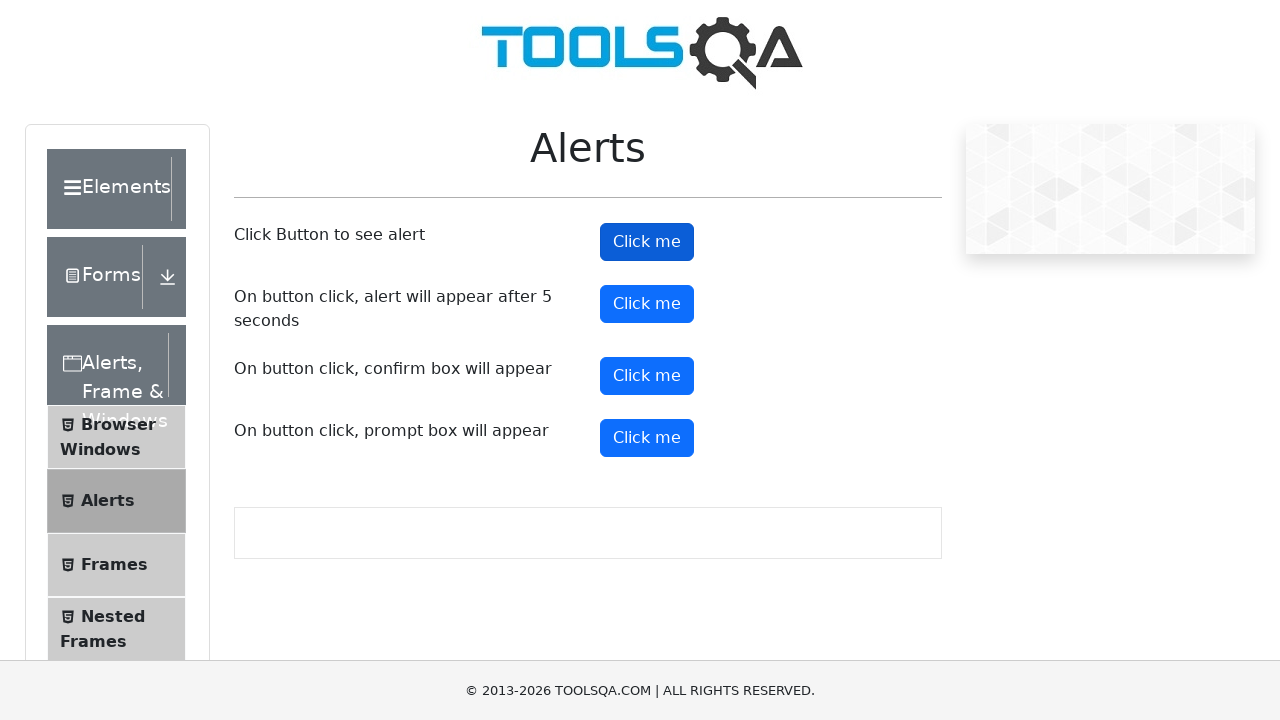

Clicked alert button to trigger dialog at (647, 242) on #alertButton
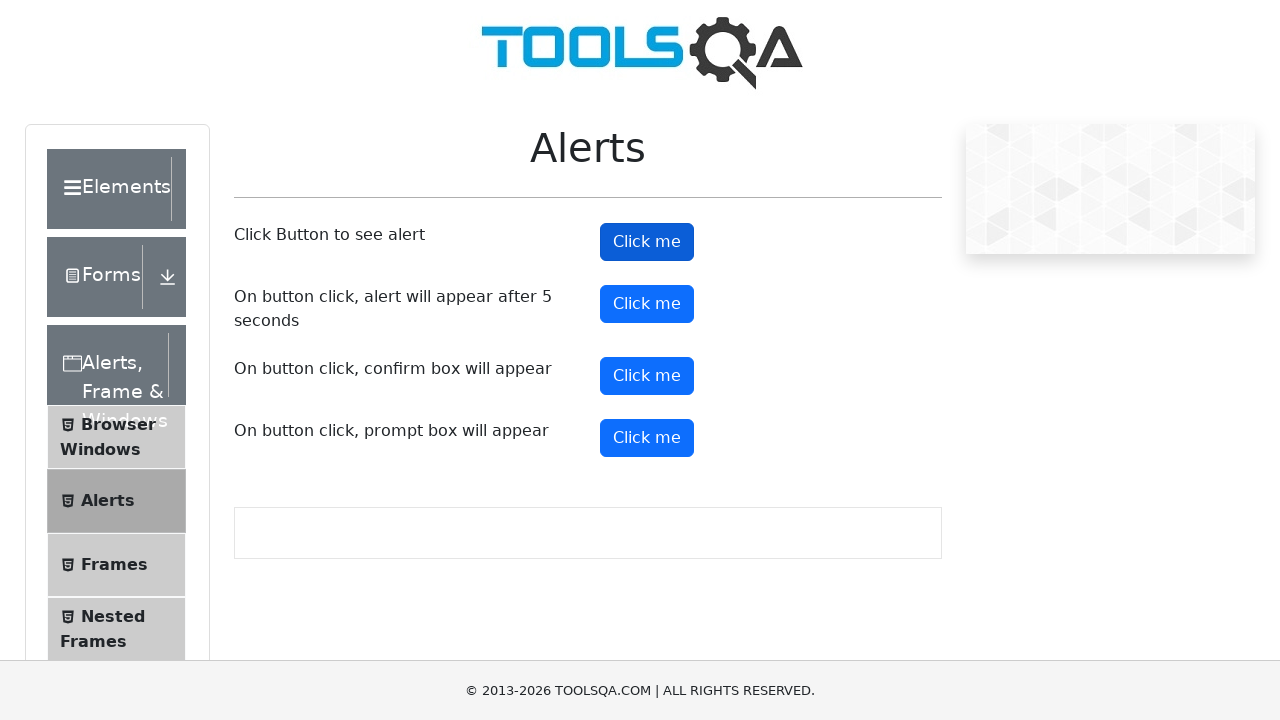

Waited 500ms for alert to be handled
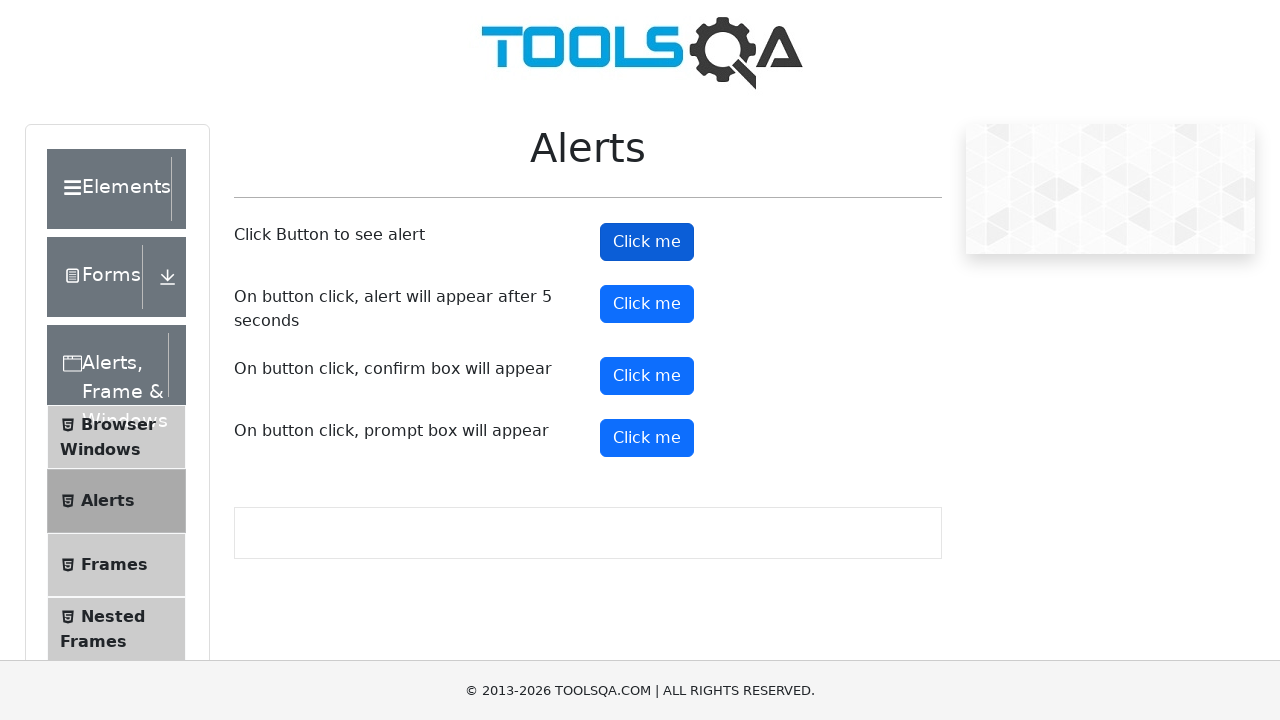

Registered one-time dialog handler for timer alert
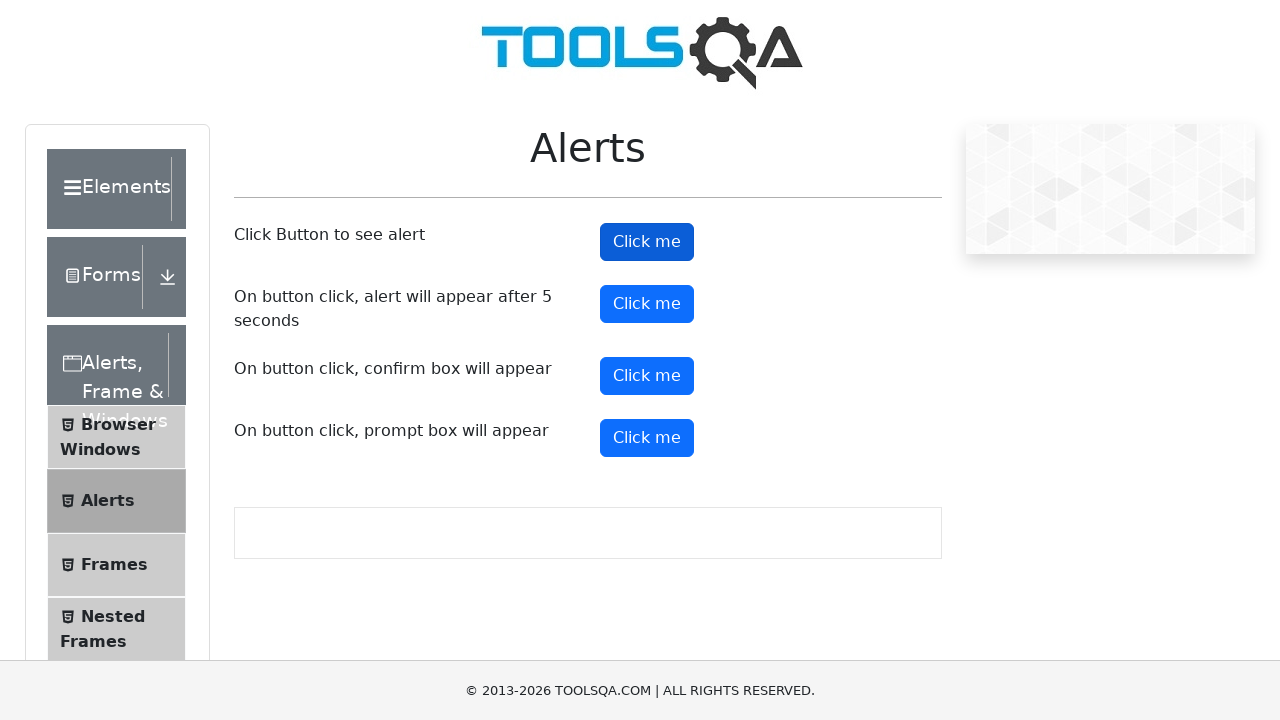

Clicked the timer alert button at (647, 304) on #timerAlertButton
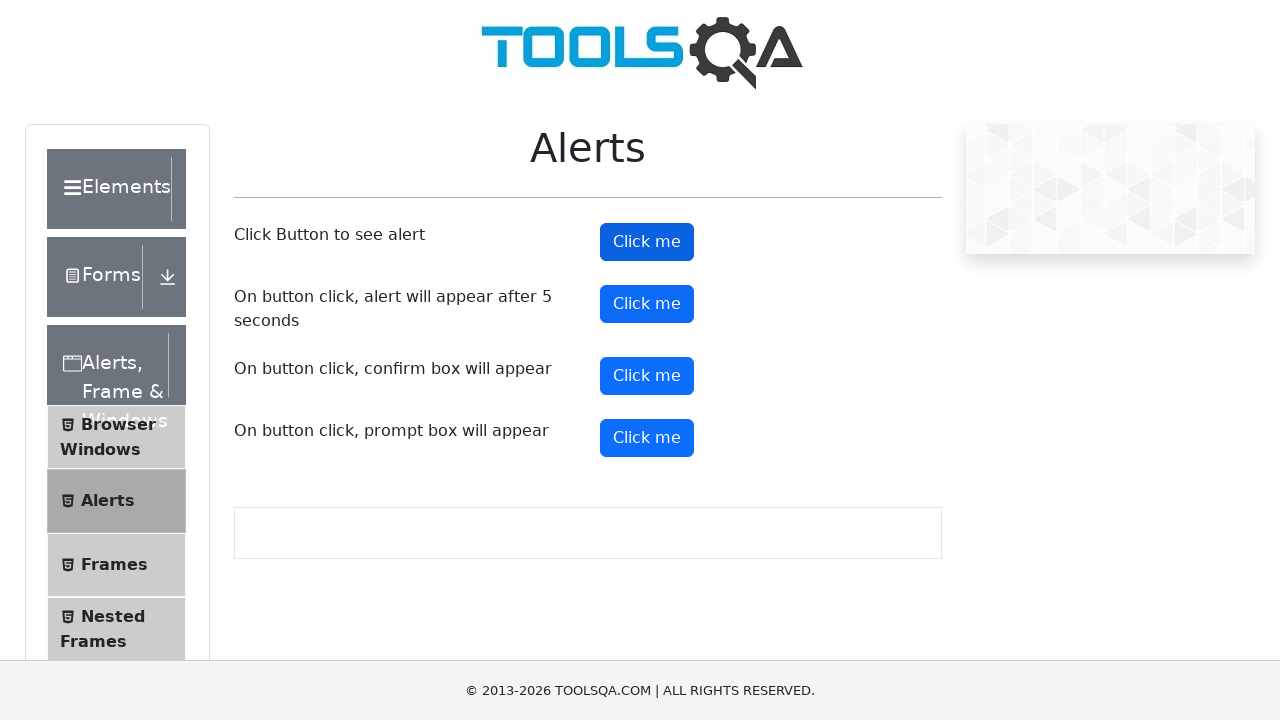

Waited 6 seconds for timer alert to appear and be handled
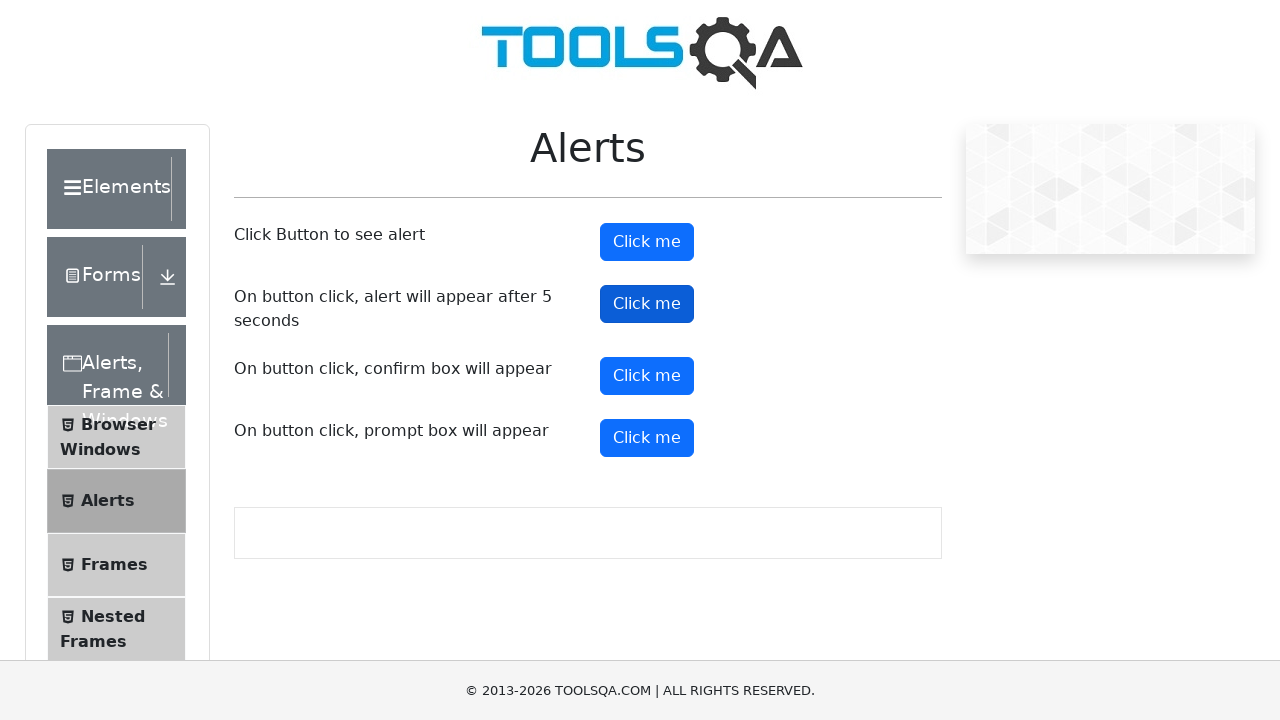

Registered one-time dialog handler to dismiss confirm alert
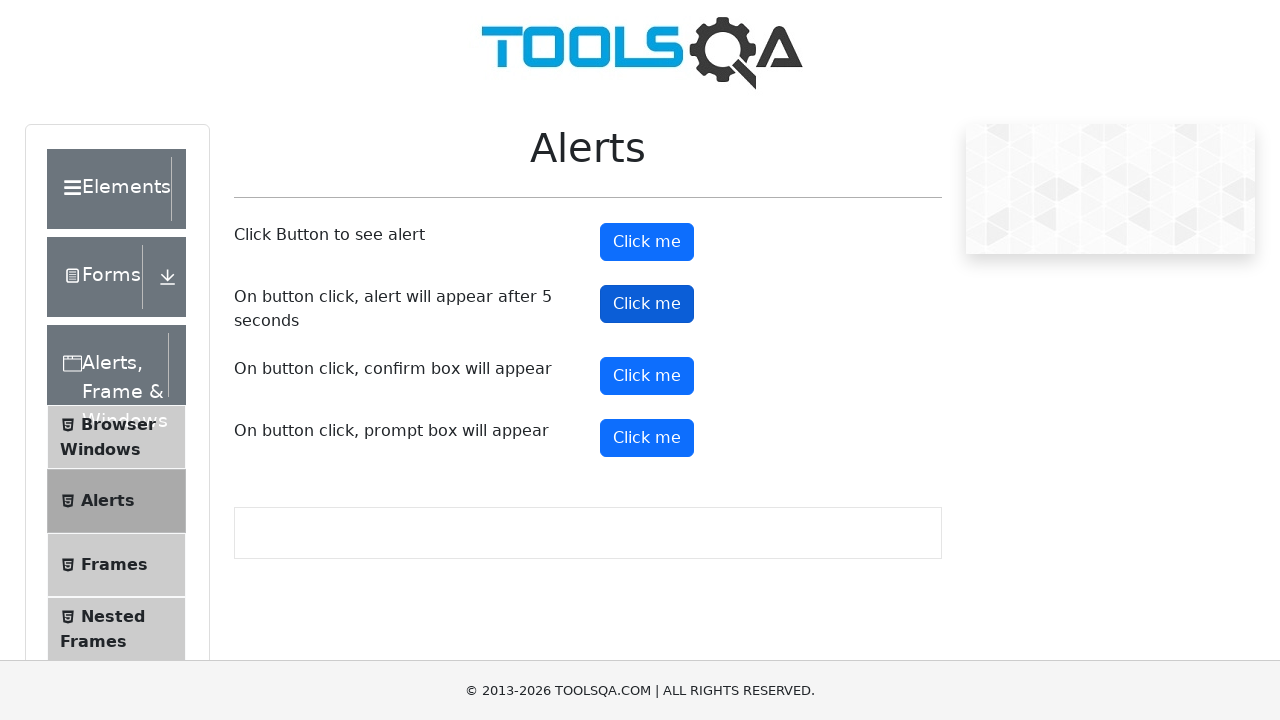

Clicked the confirm button to trigger confirmation dialog at (647, 376) on #confirmButton
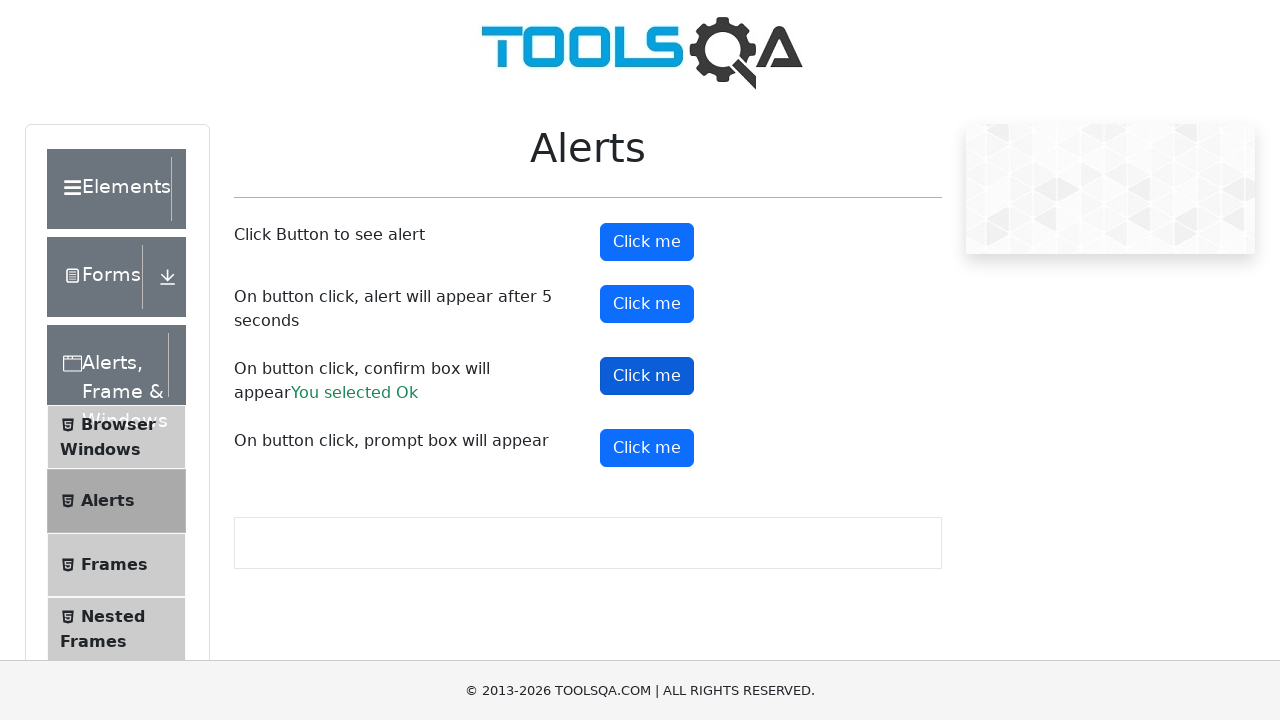

Waited 500ms for confirm dialog to be dismissed
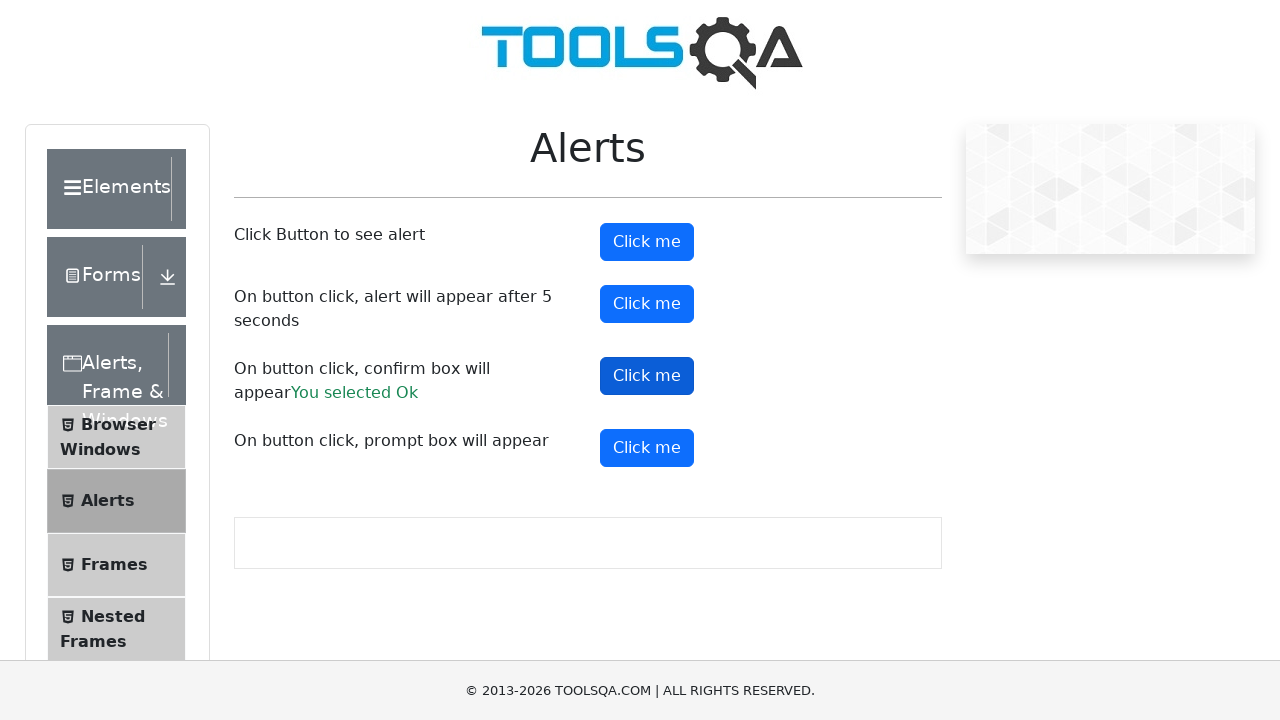

Verified confirmation result element appeared on page
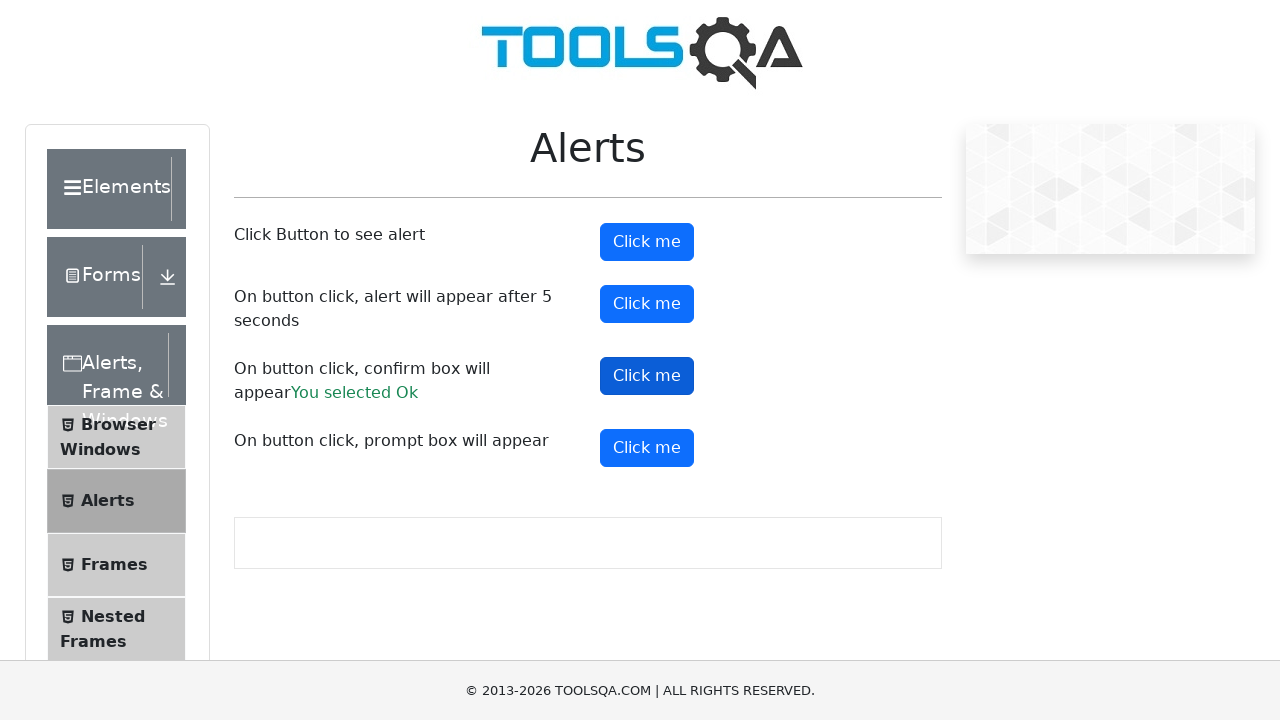

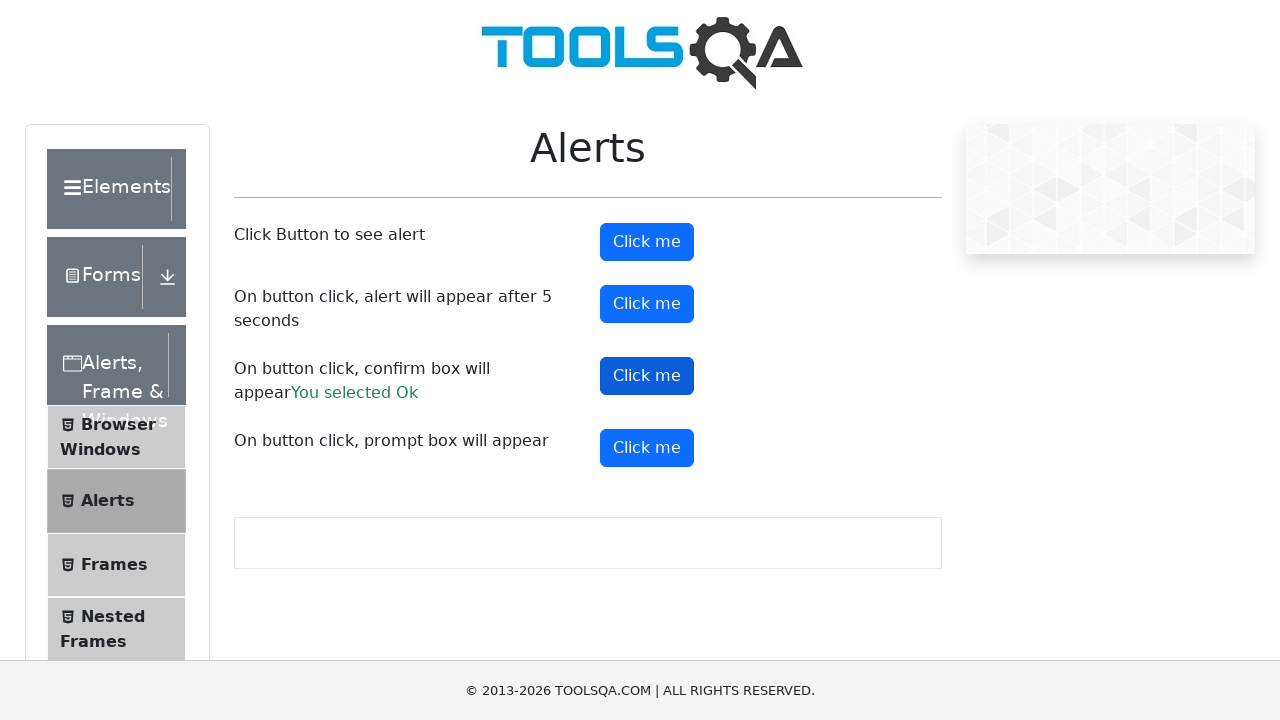